Navigates to a test automation practice page and interacts with a table element by locating it on the page

Starting URL: https://testautomationpractice.blogspot.com/

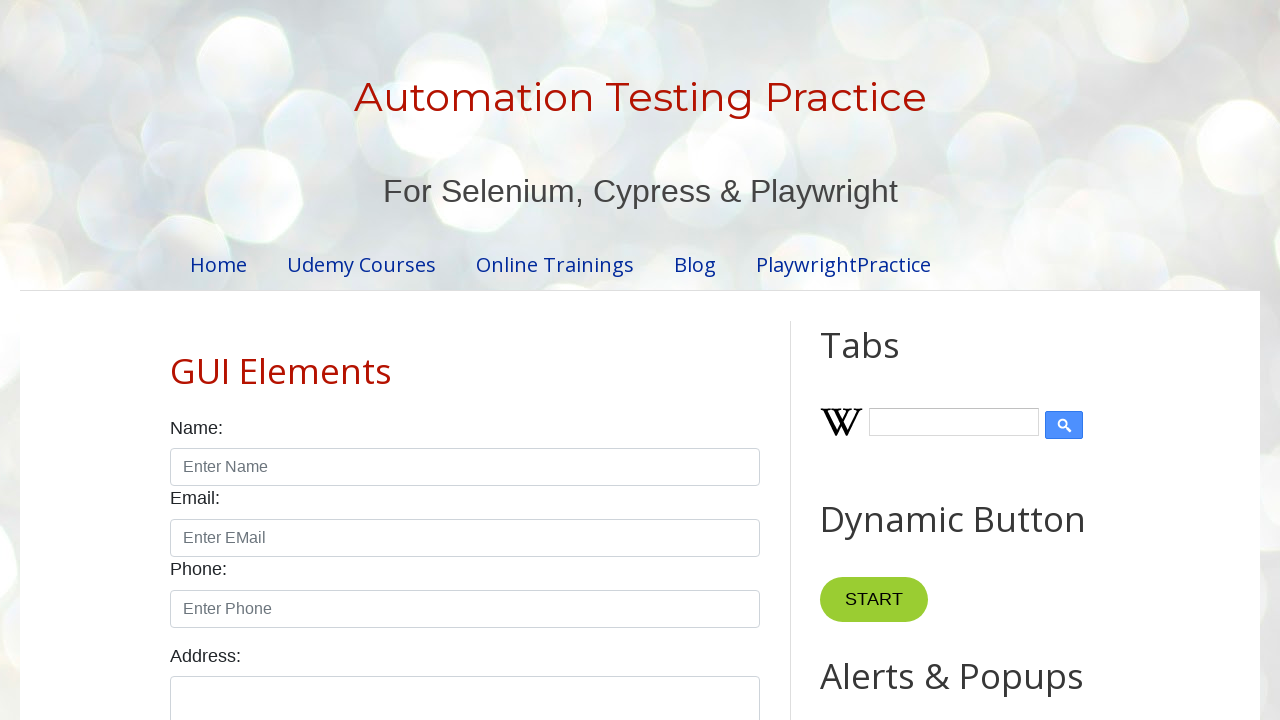

Navigated to test automation practice page
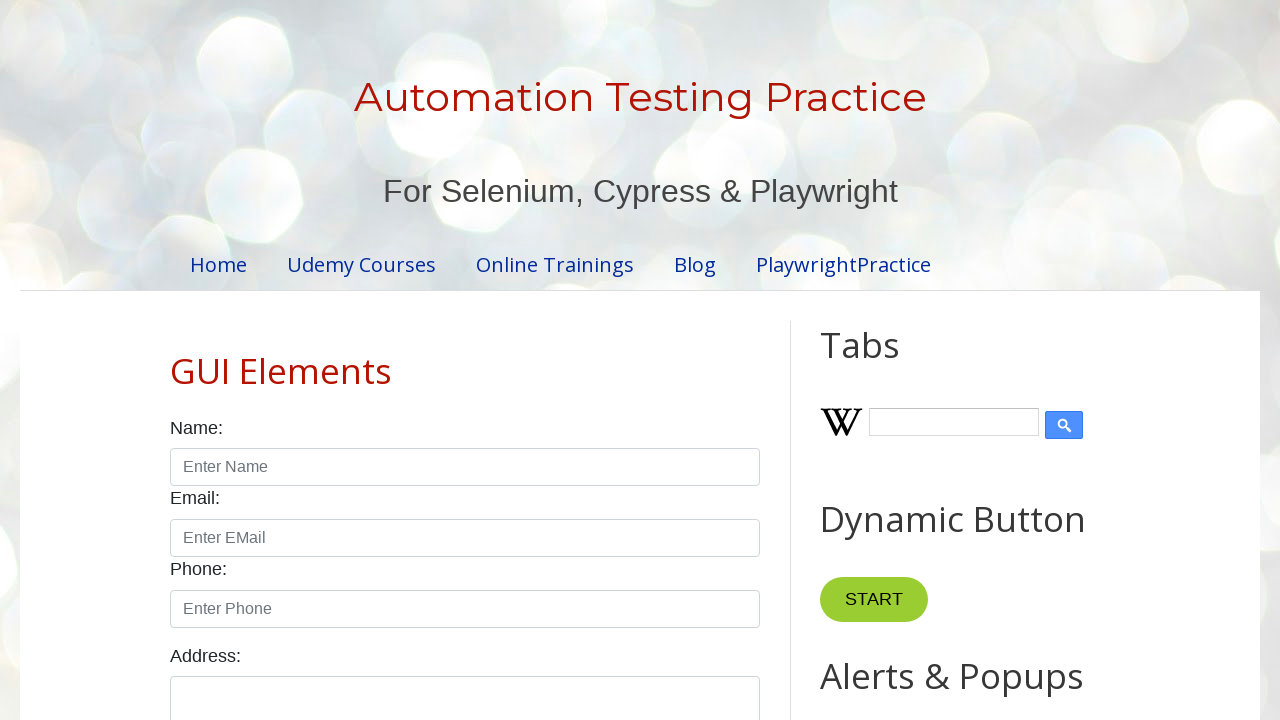

Waited for table element to be visible on the page
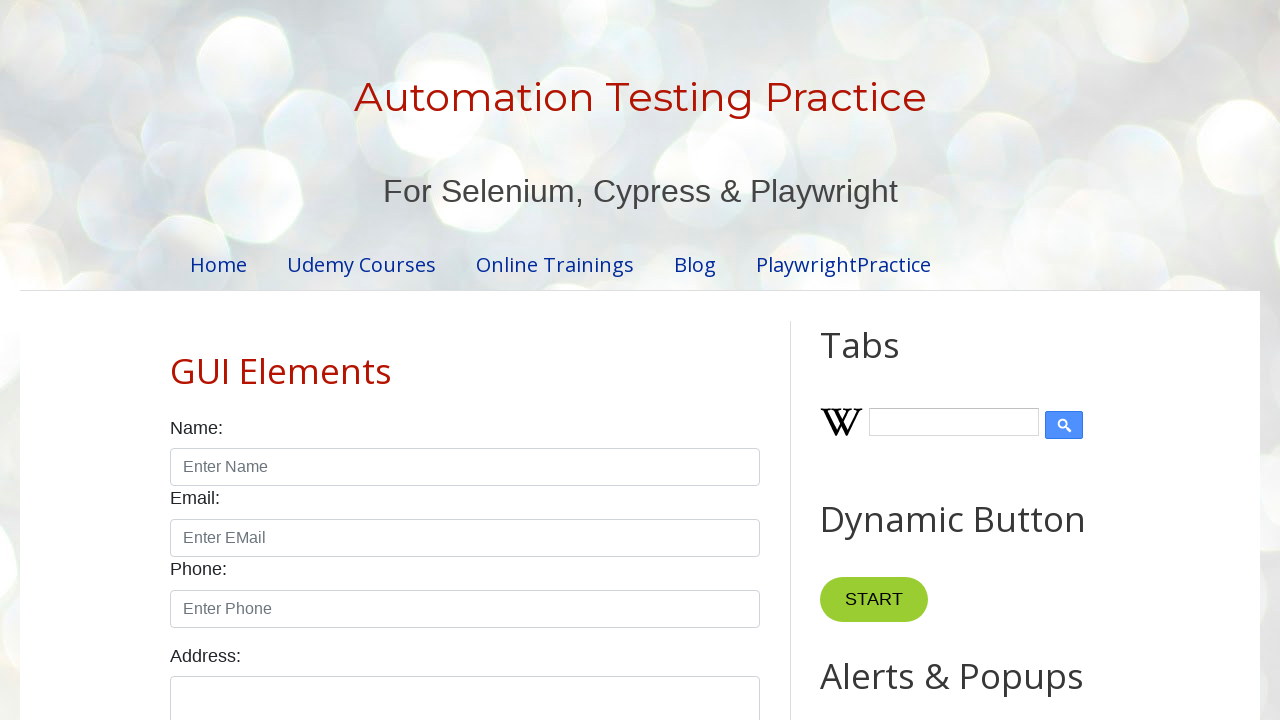

Located the table element
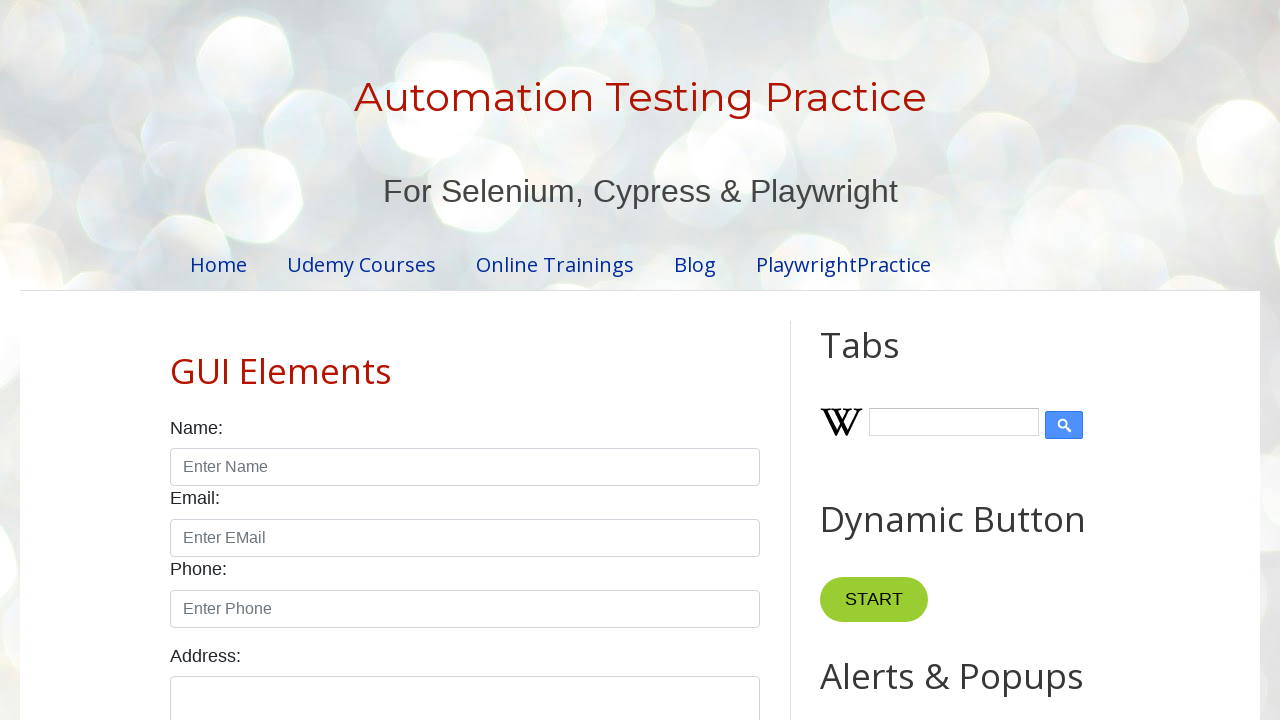

Verified the table element is visible
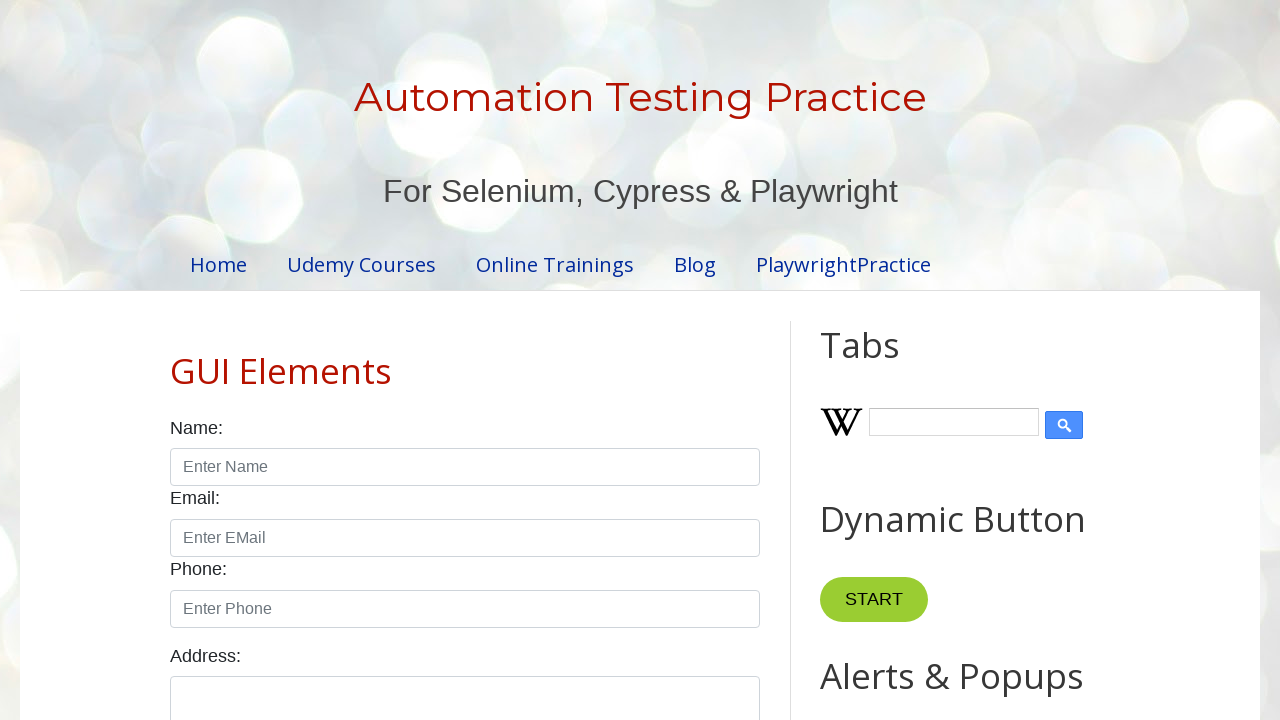

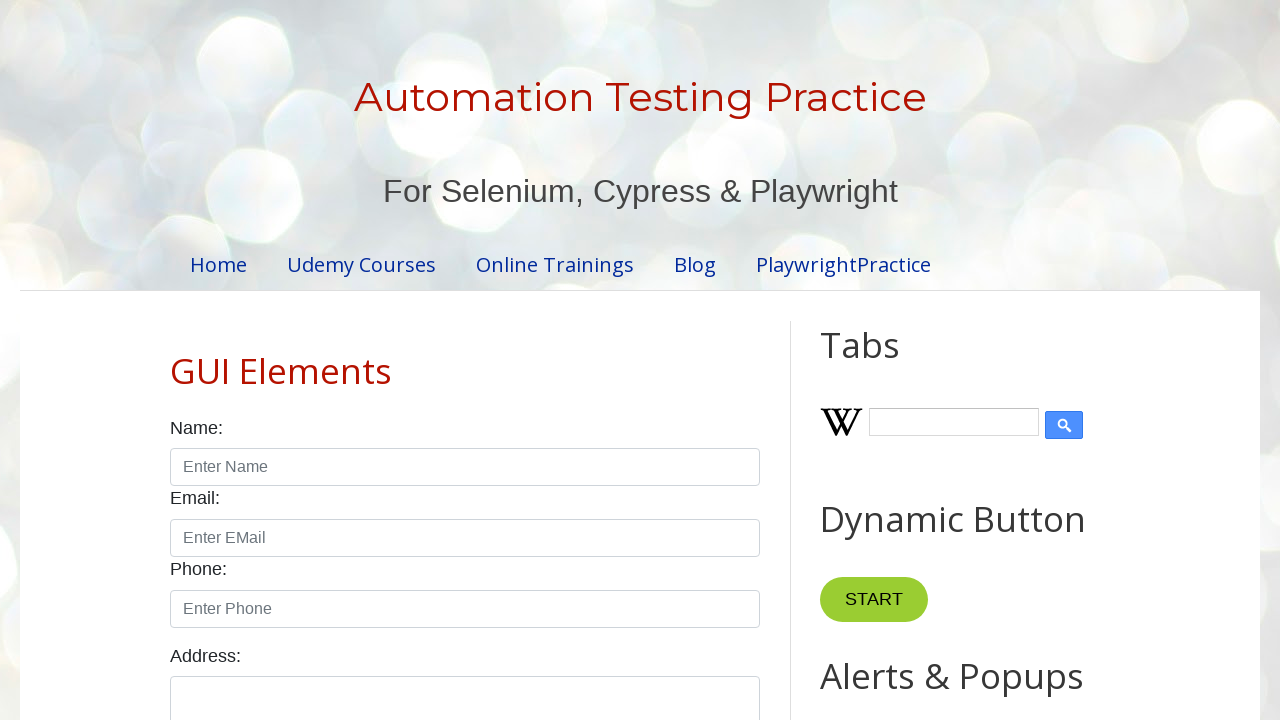